Sets a custom viewport size and navigates to the practice website

Starting URL: https://practice.cydeo.com/

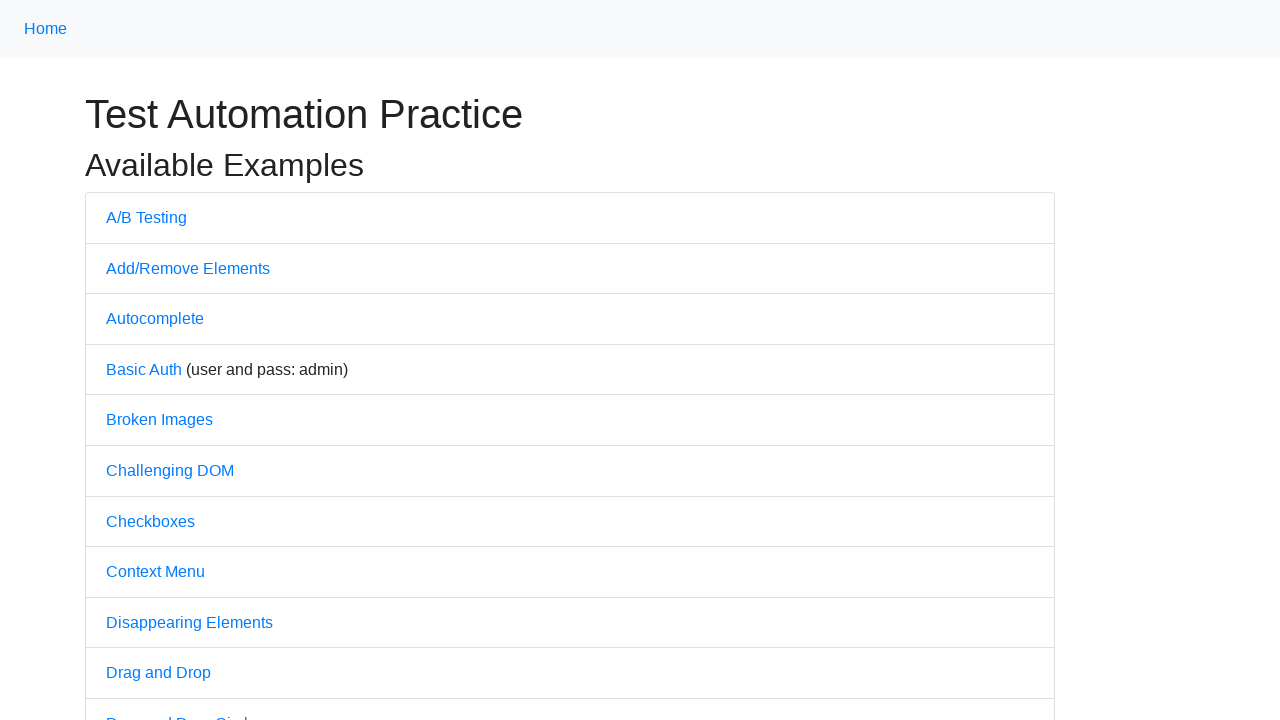

Set custom viewport size to 1850x1080
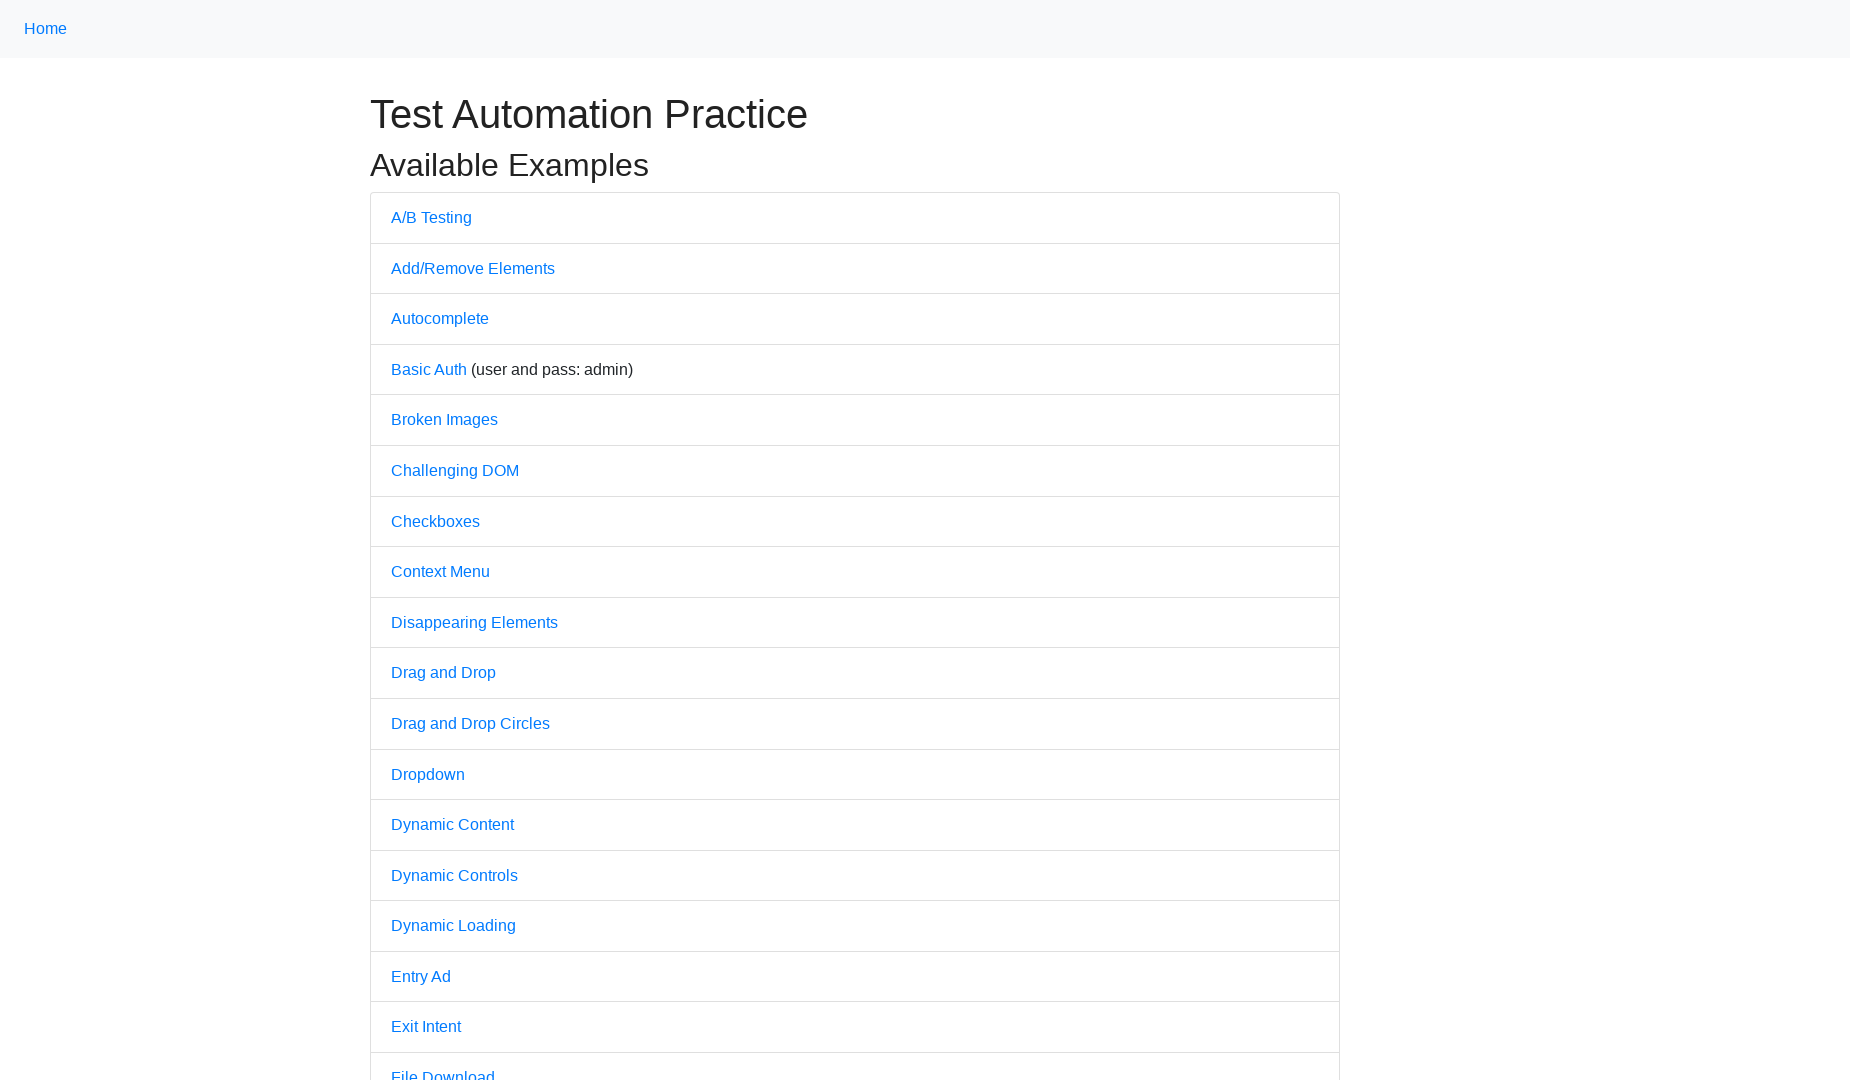

Waited for page to load with new viewport size
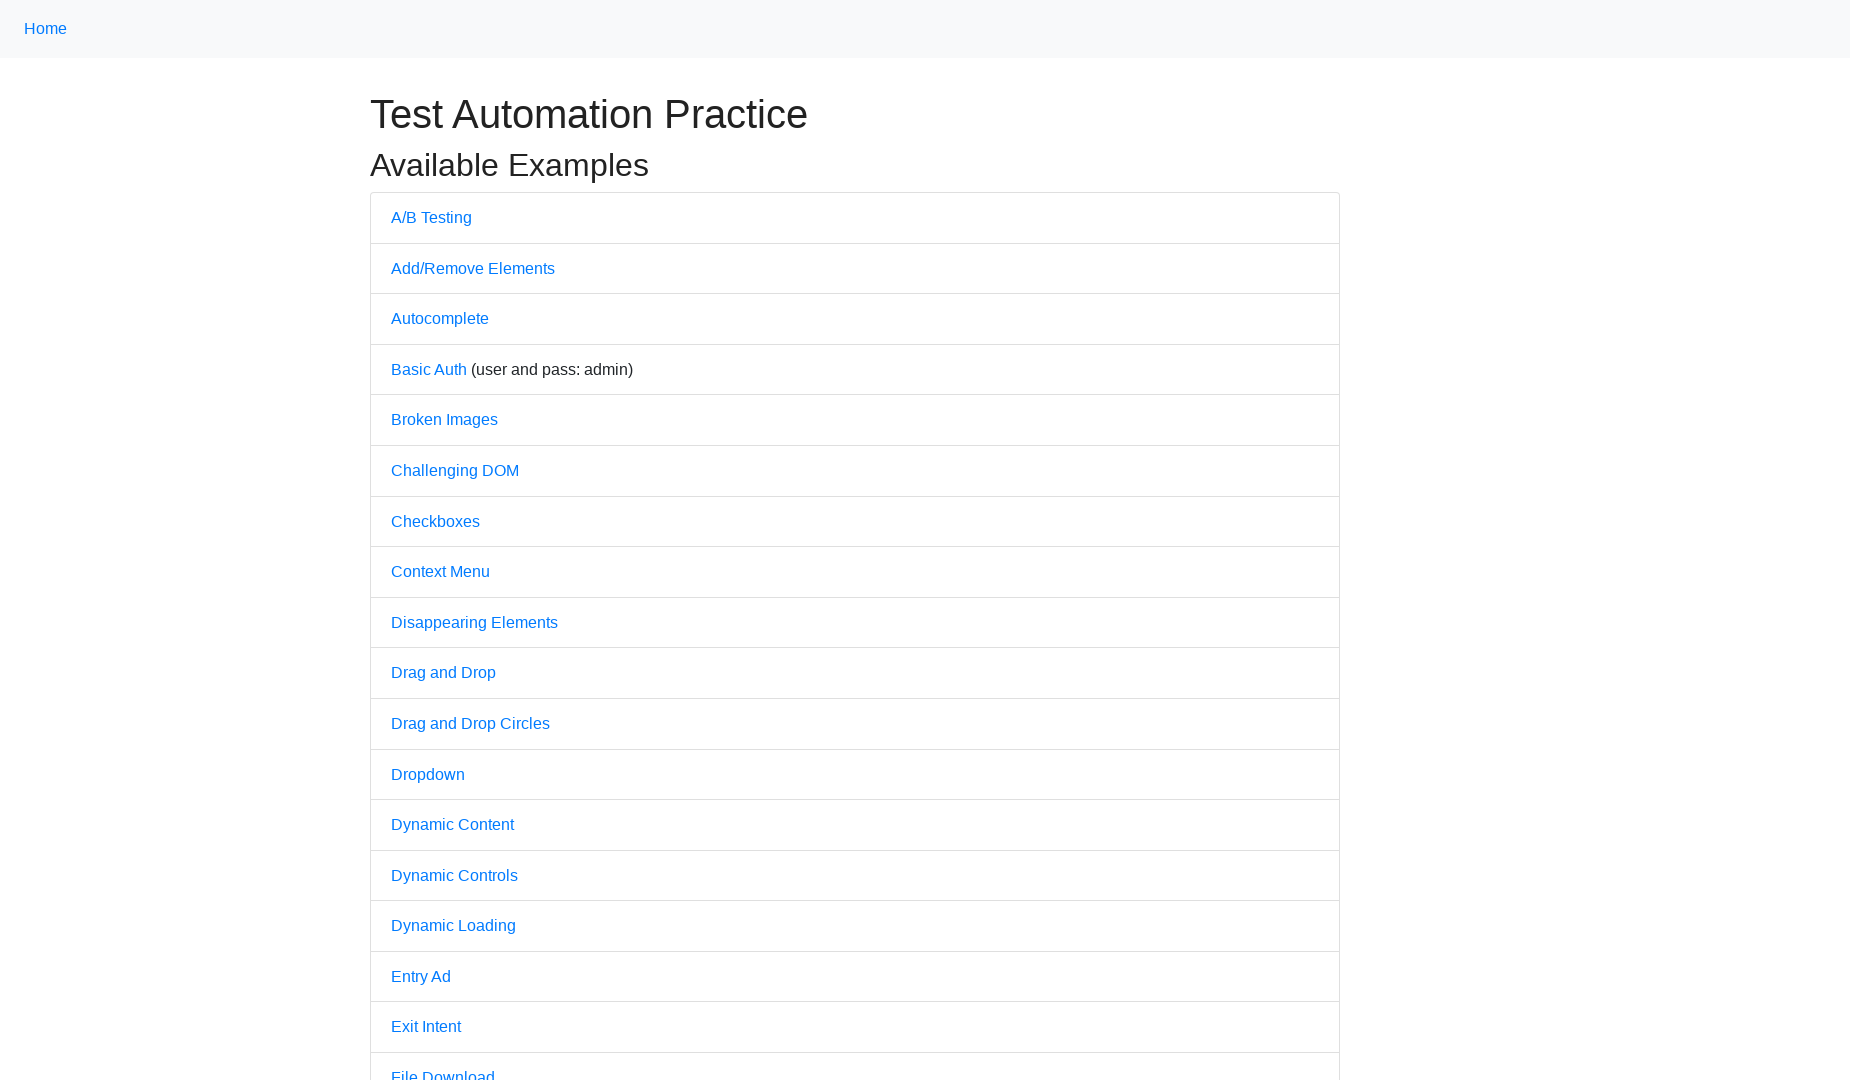

Navigated to https://practice.cydeo.com/
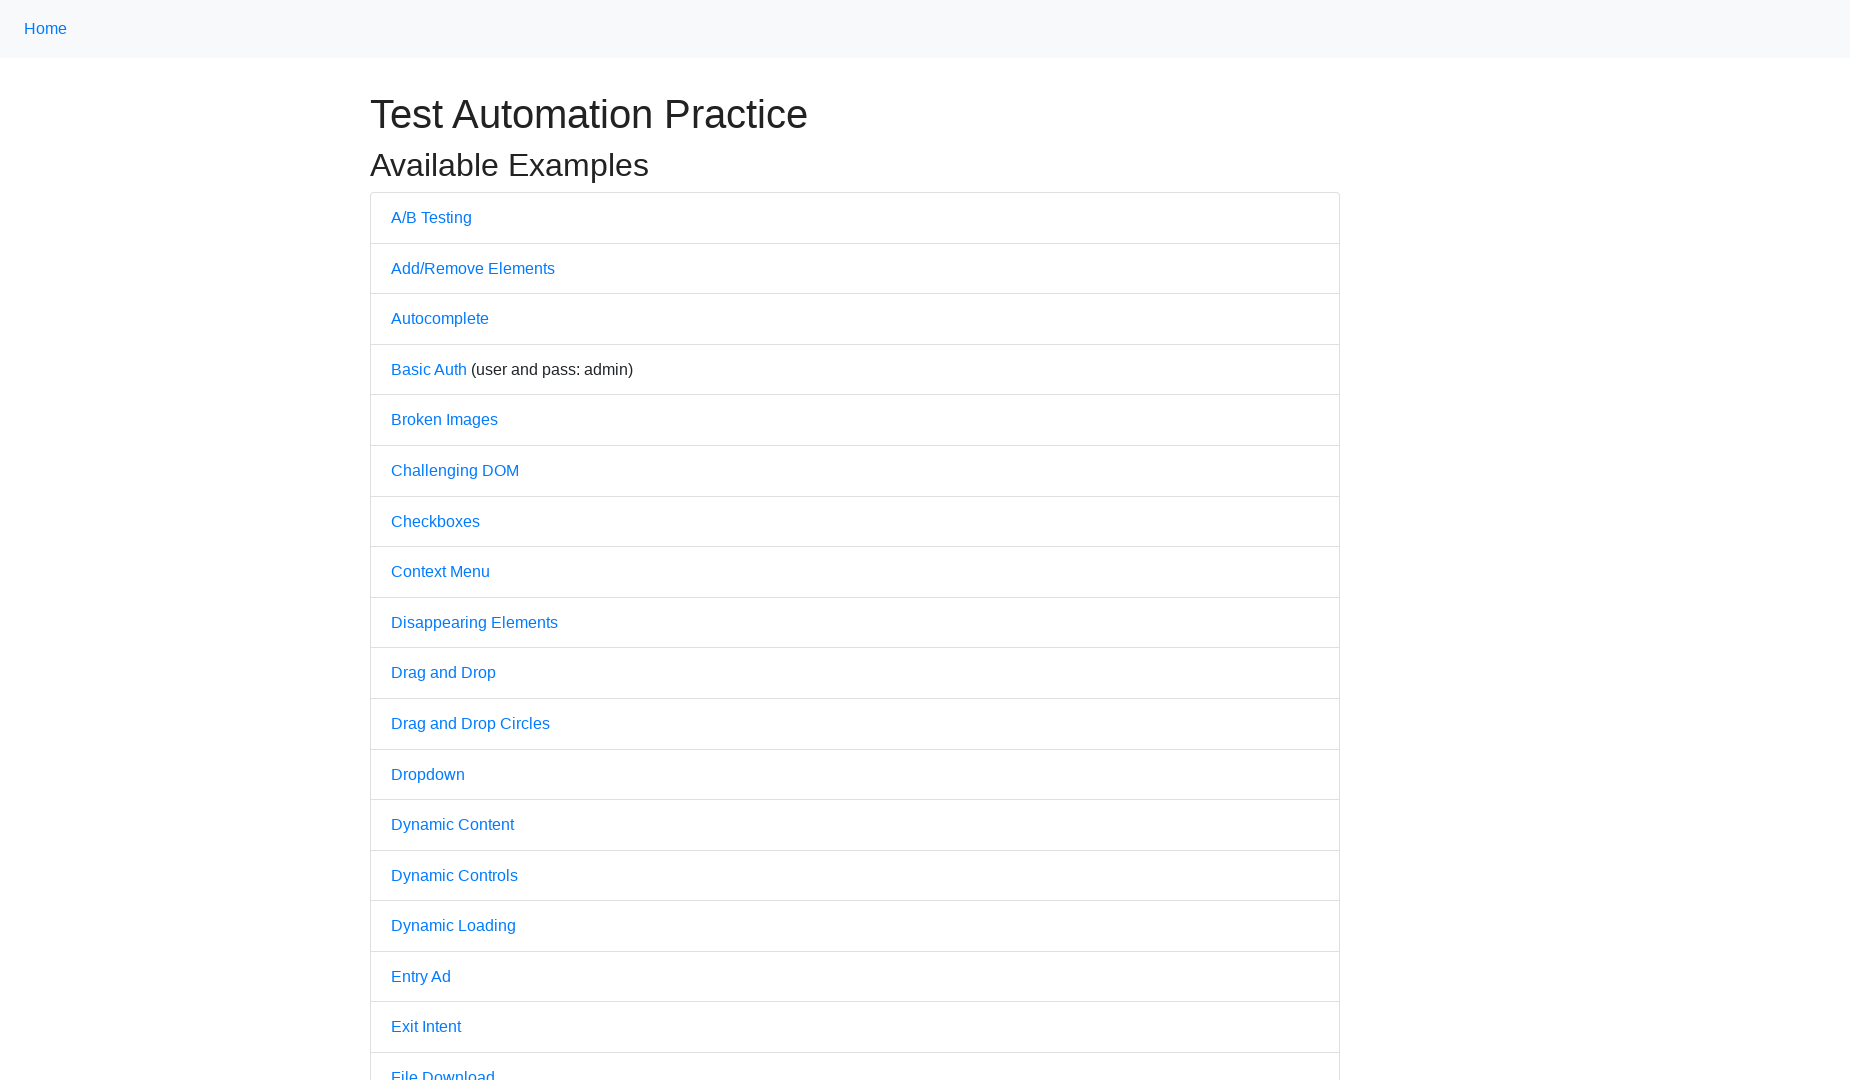

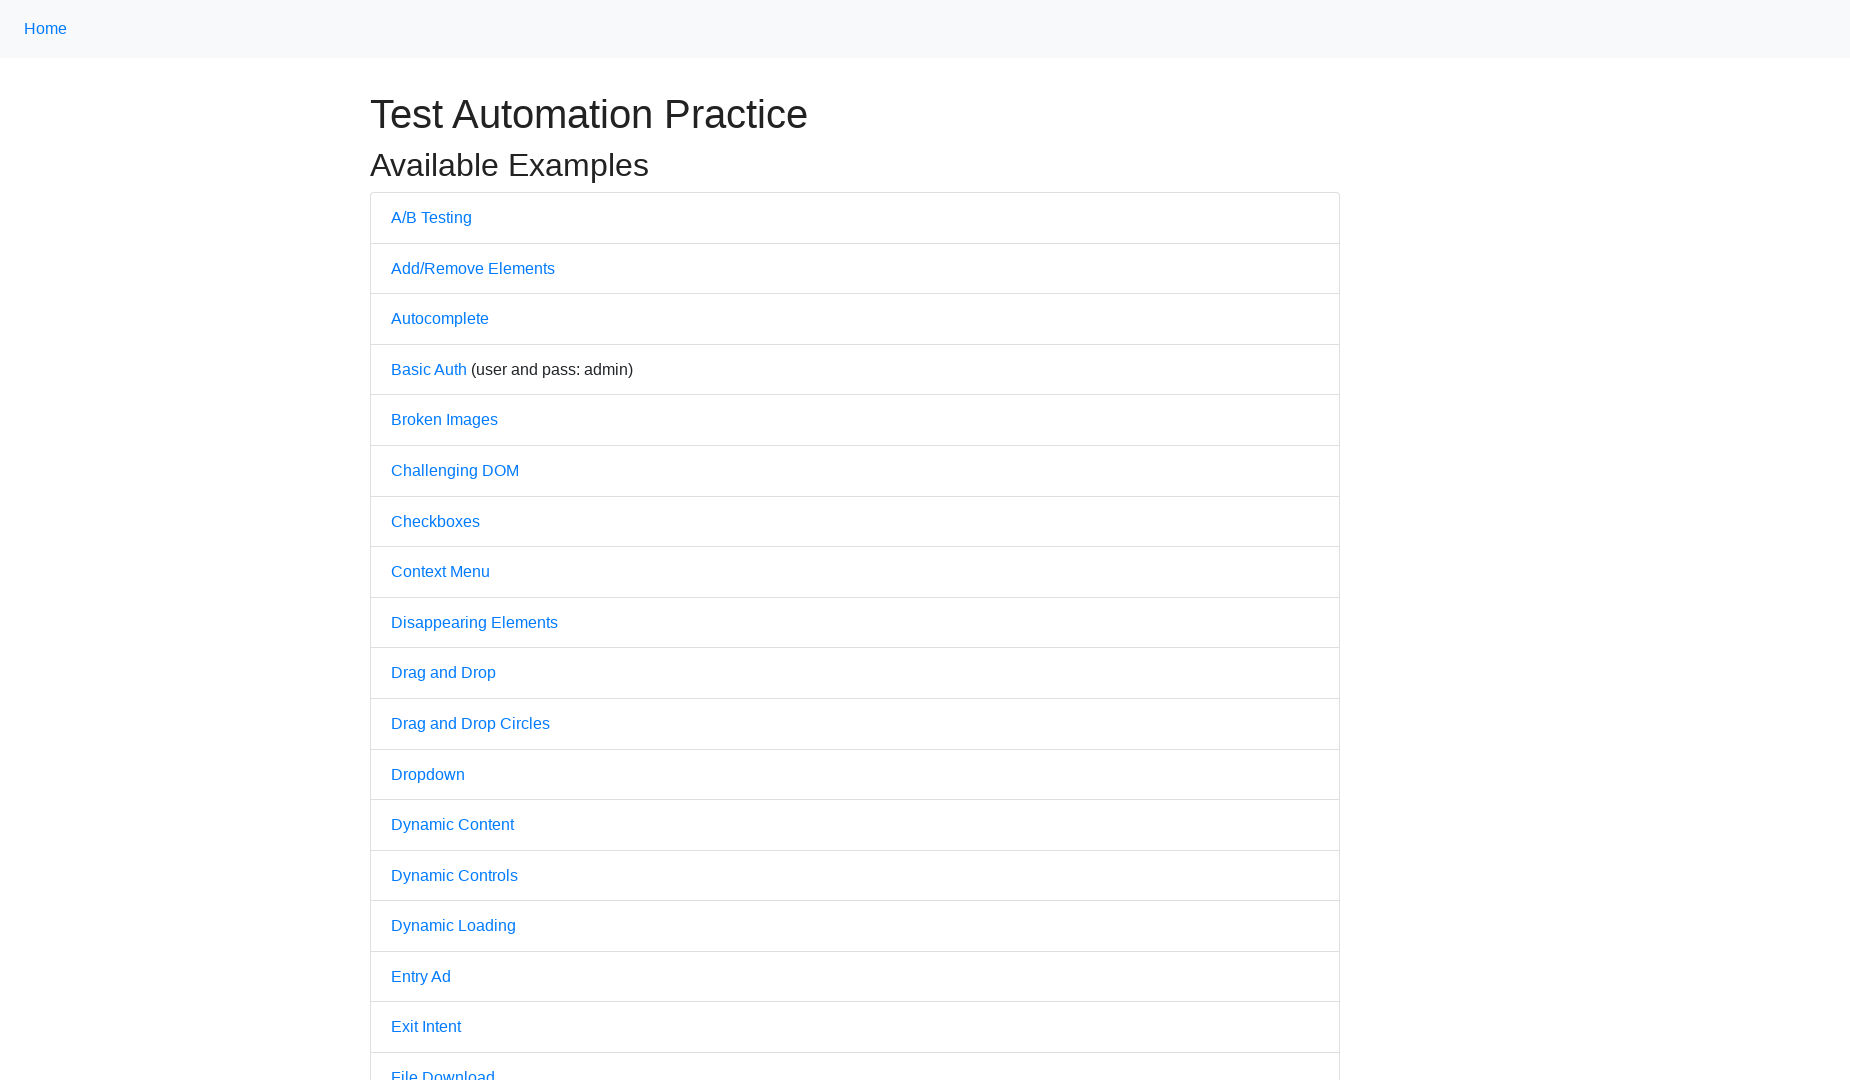